Tests successful login with valid standard user credentials

Starting URL: https://www.saucedemo.com/

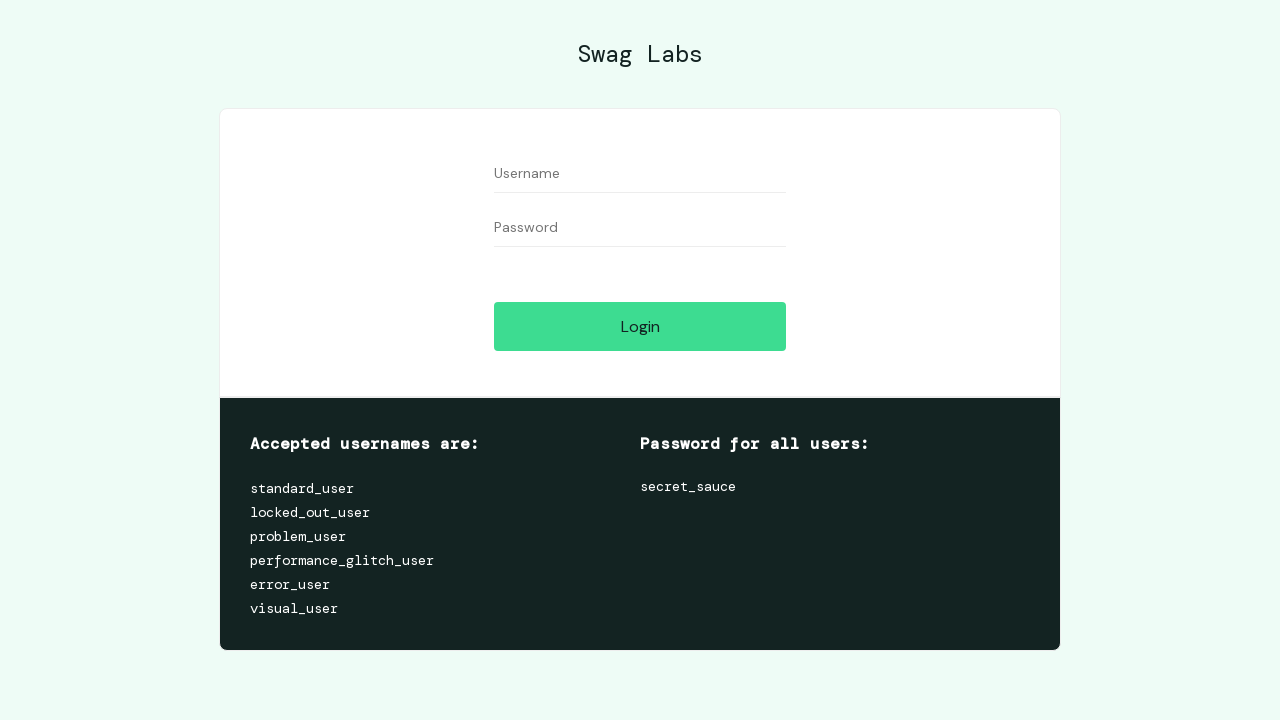

Username field is visible on login page
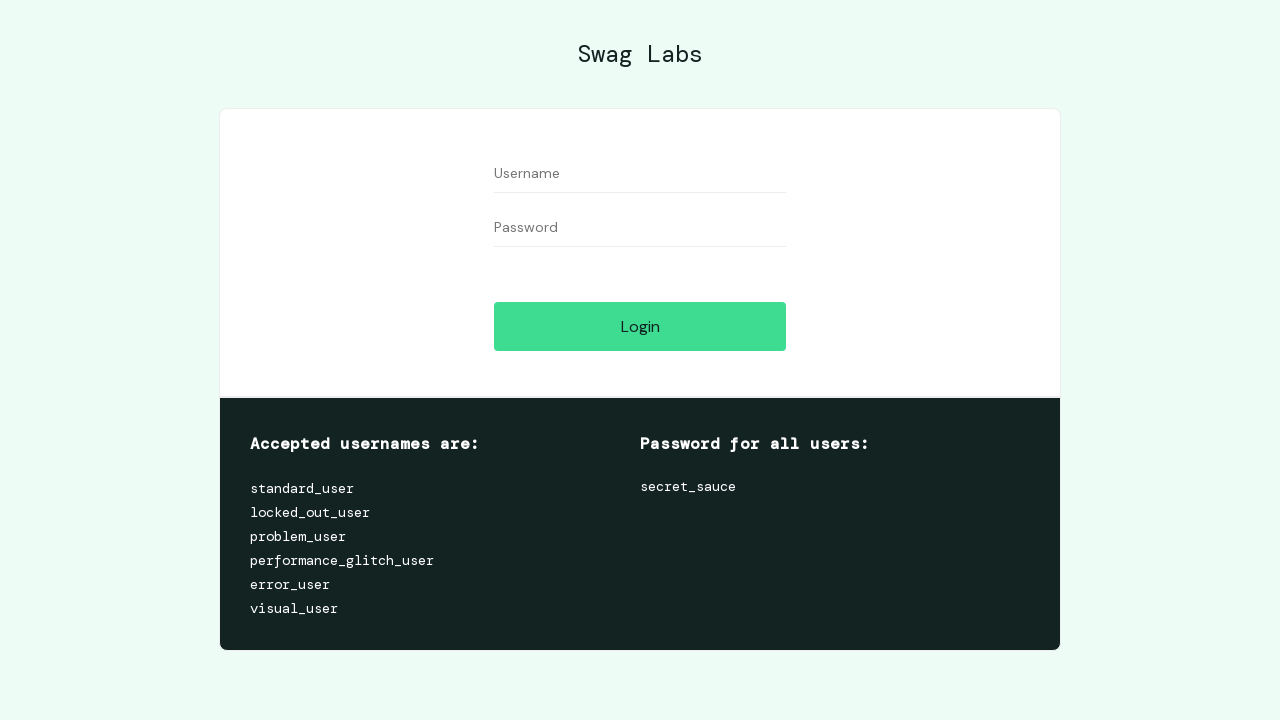

Entered standard_user username on [name='user-name']
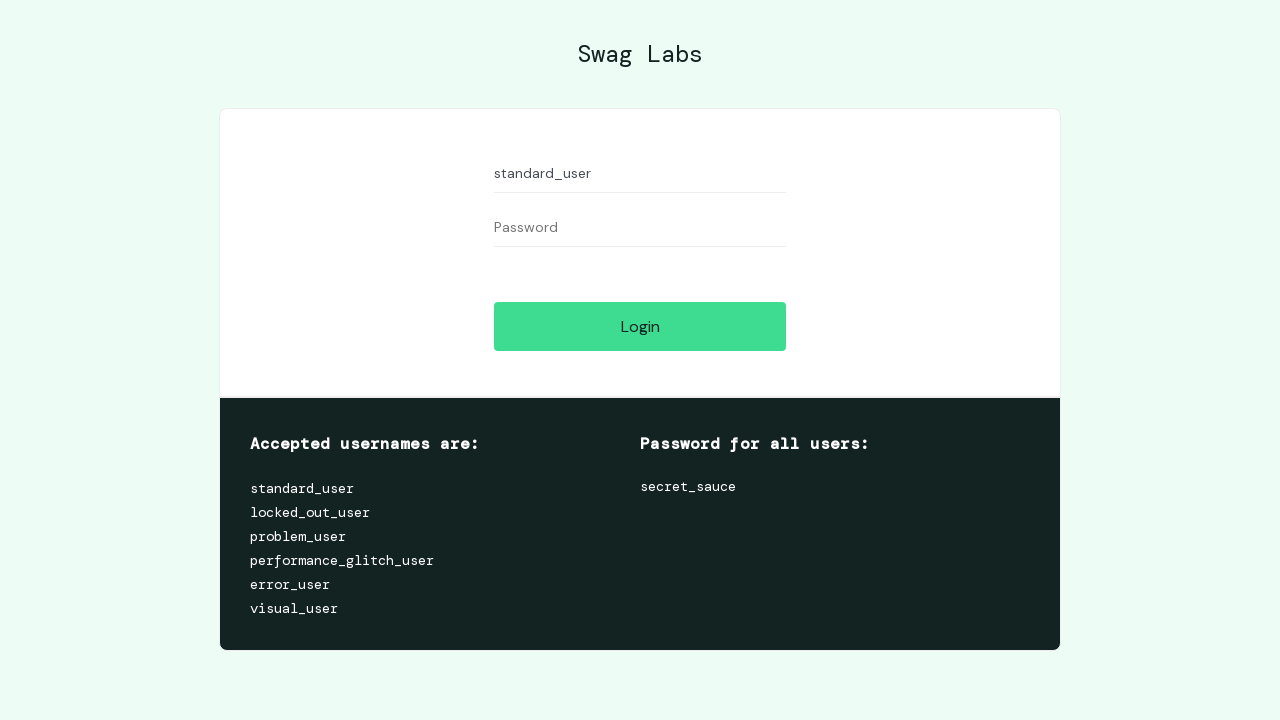

Entered password on [name='password']
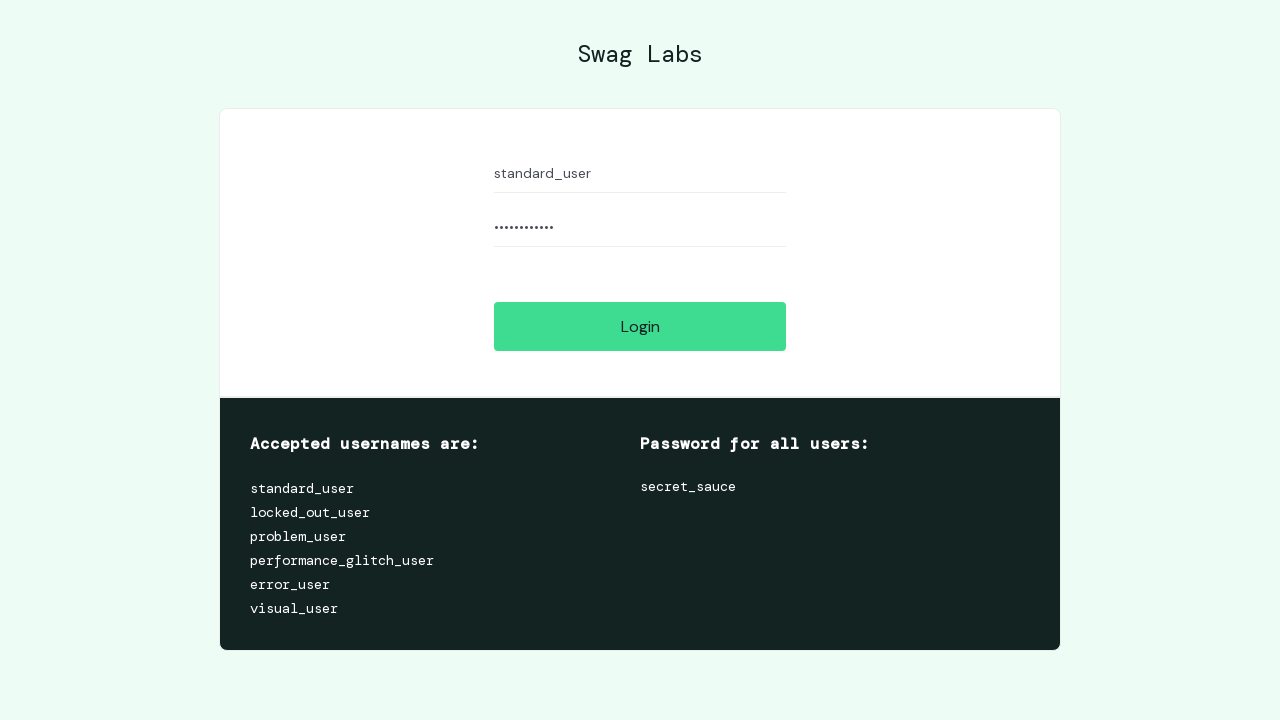

Clicked login button at (640, 326) on [name='login-button']
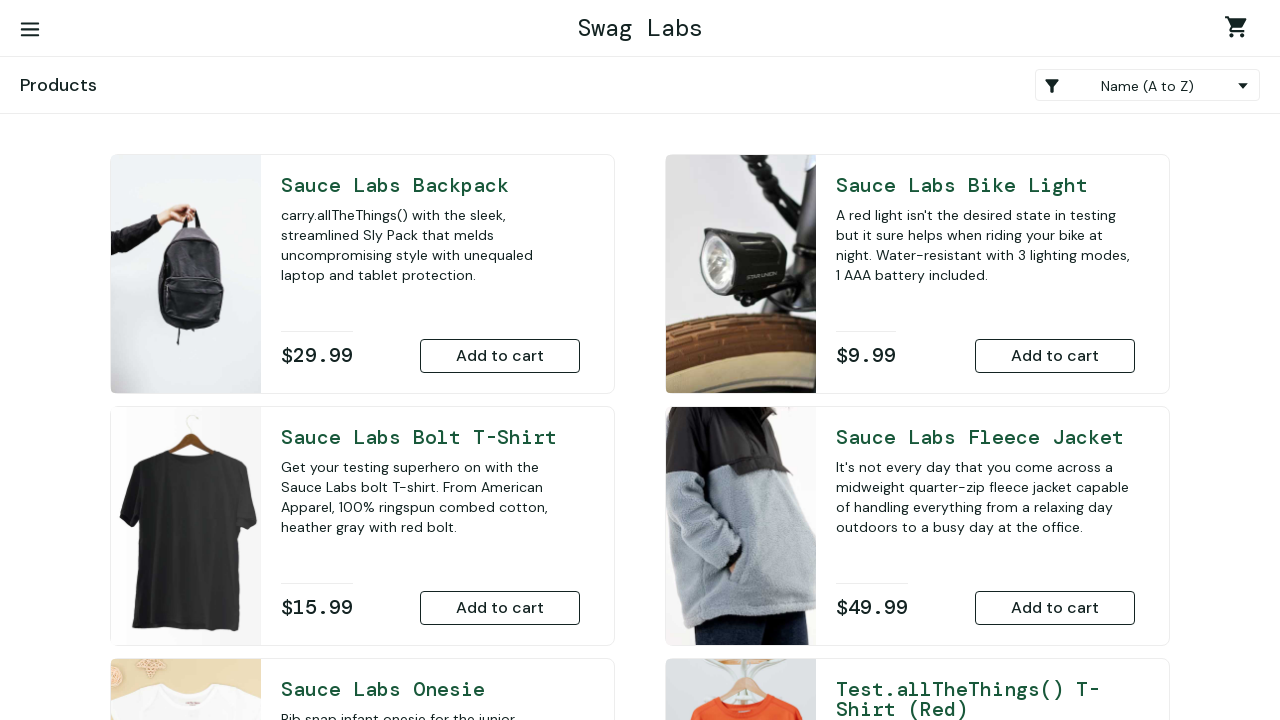

Waited 2 seconds for page to load
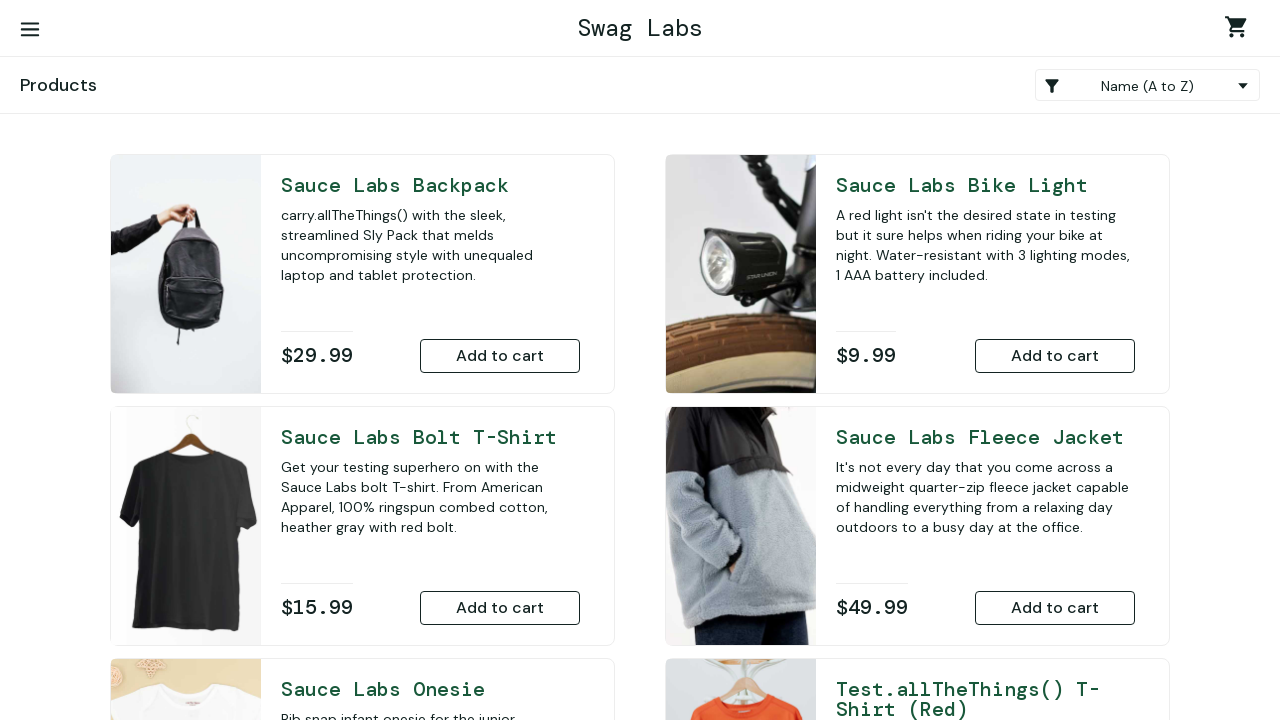

Verified successful login - URL is https://www.saucedemo.com/inventory.html
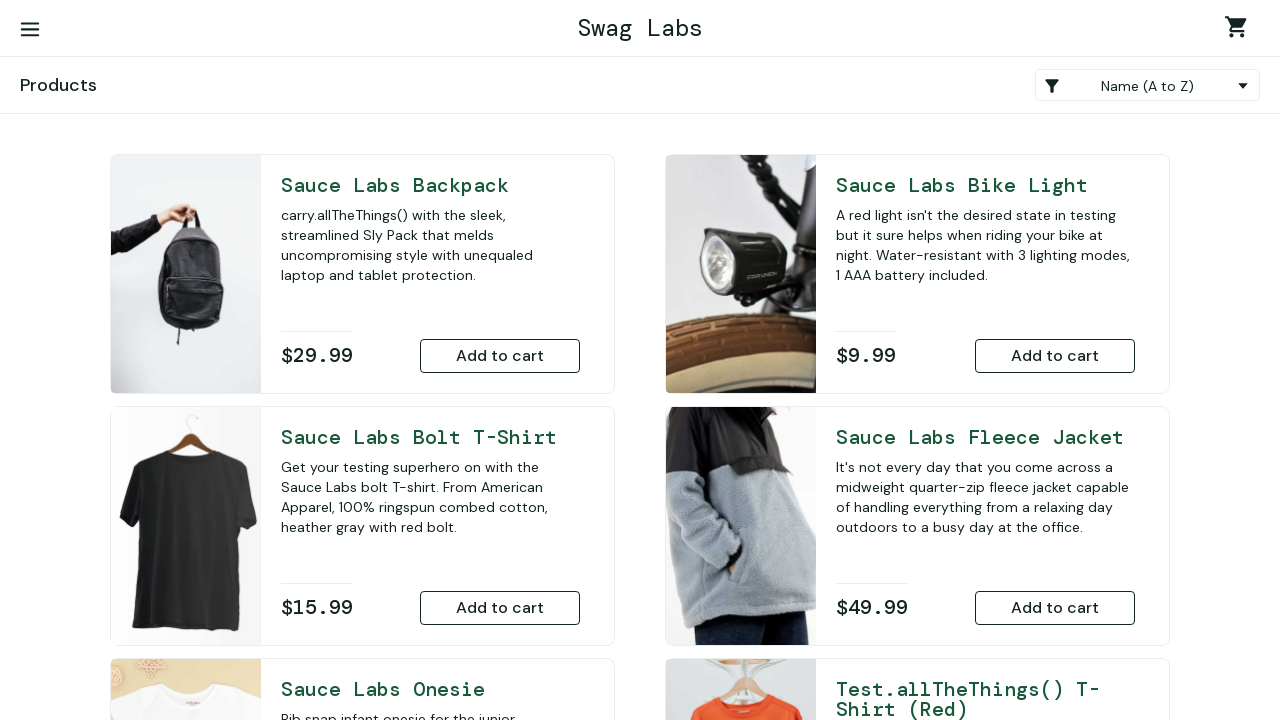

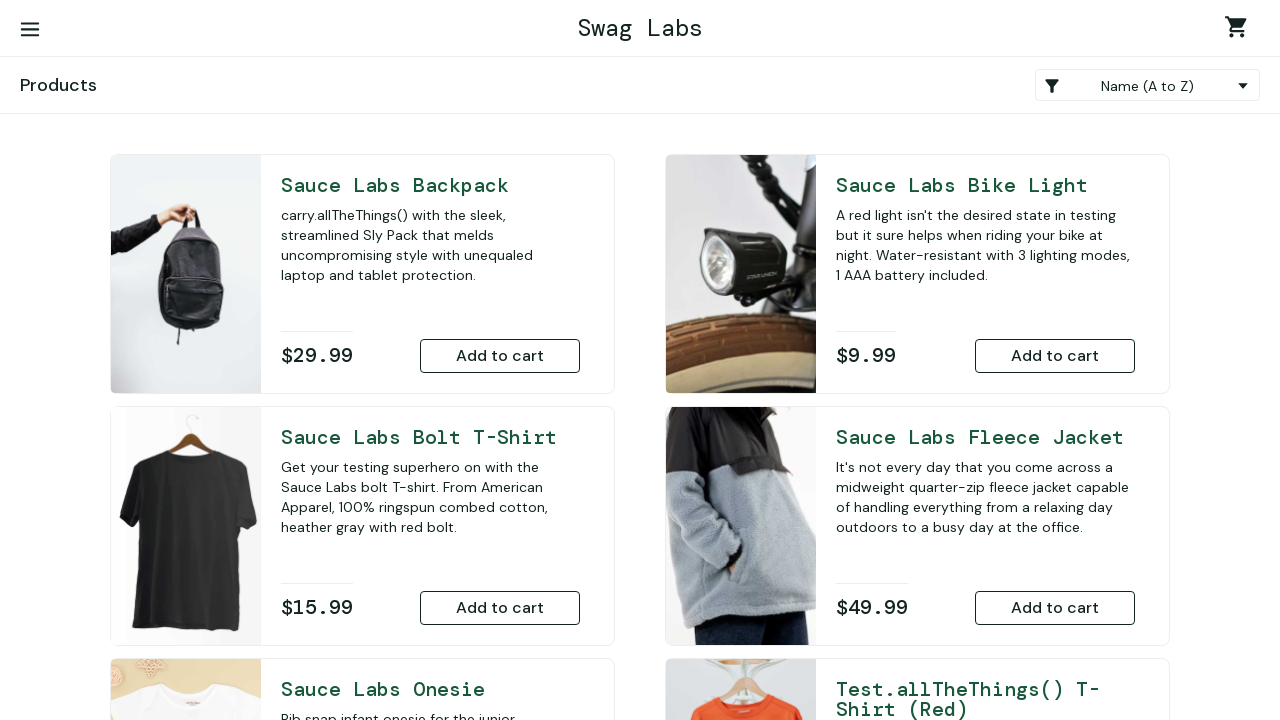